Navigates to the WebdriverIO website and verifies the page has the correct title

Starting URL: https://webdriver.io

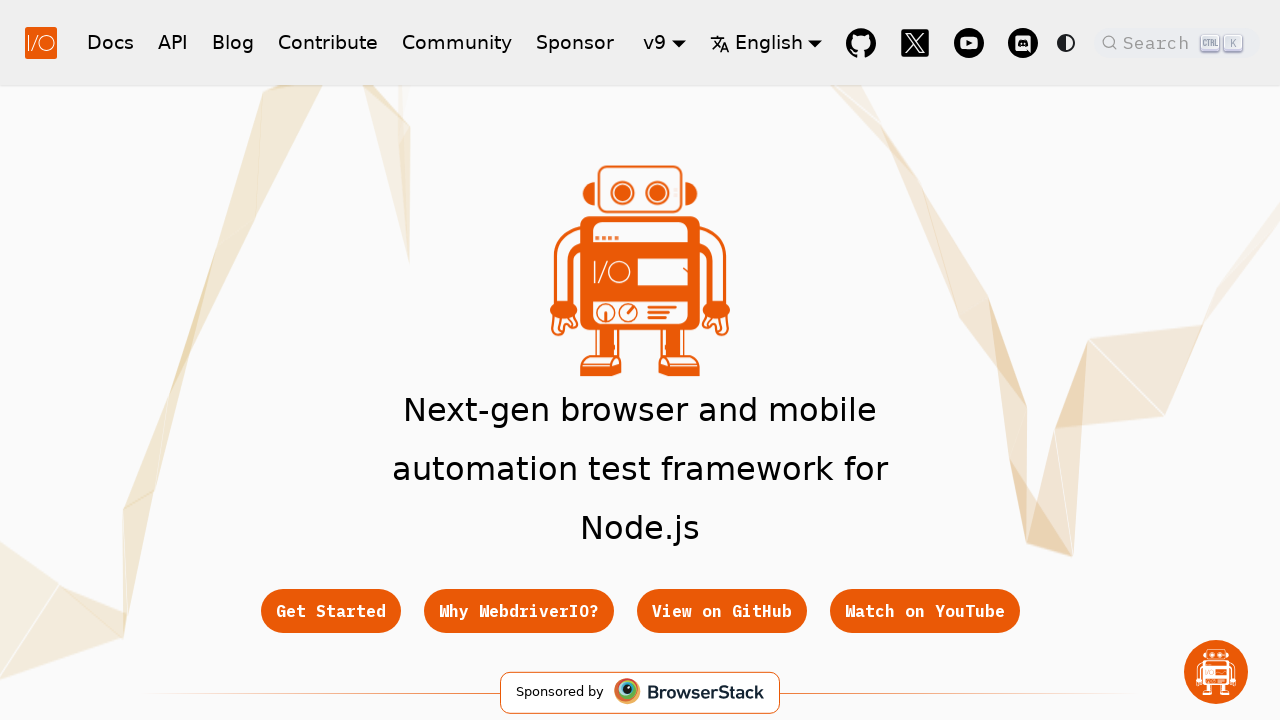

Navigated to WebdriverIO website at https://webdriver.io
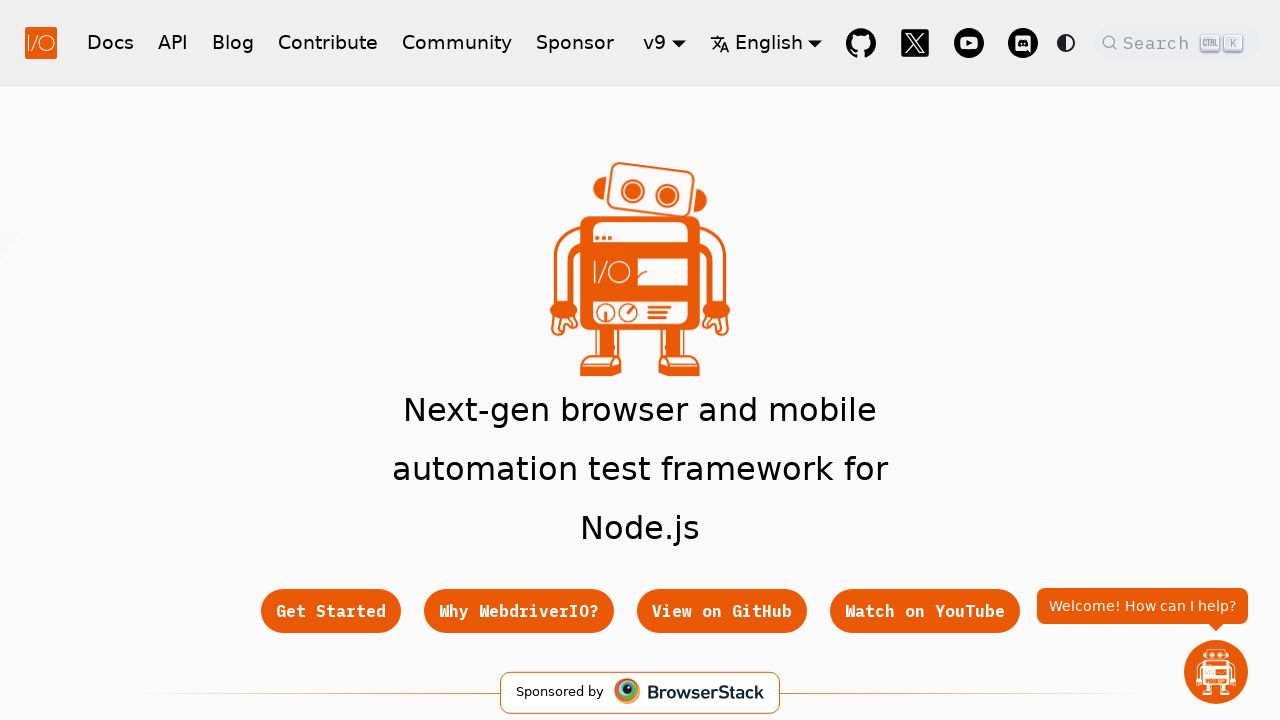

Verified page title matches expected value
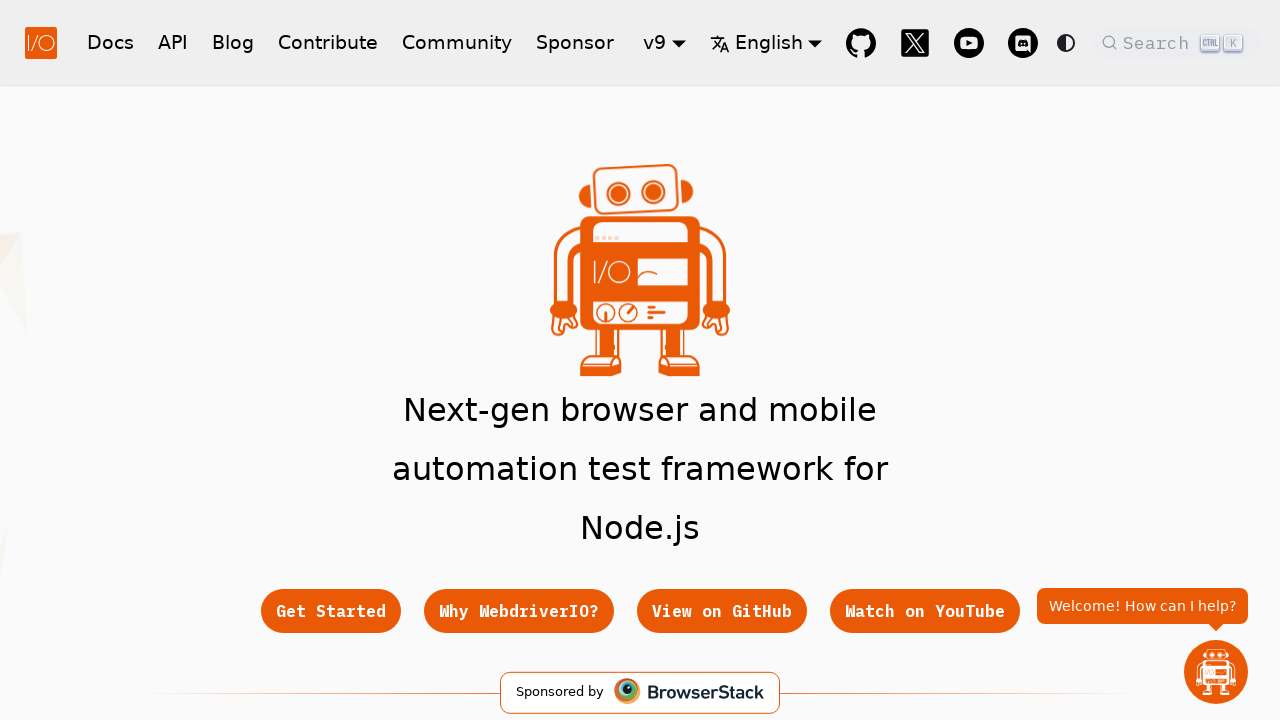

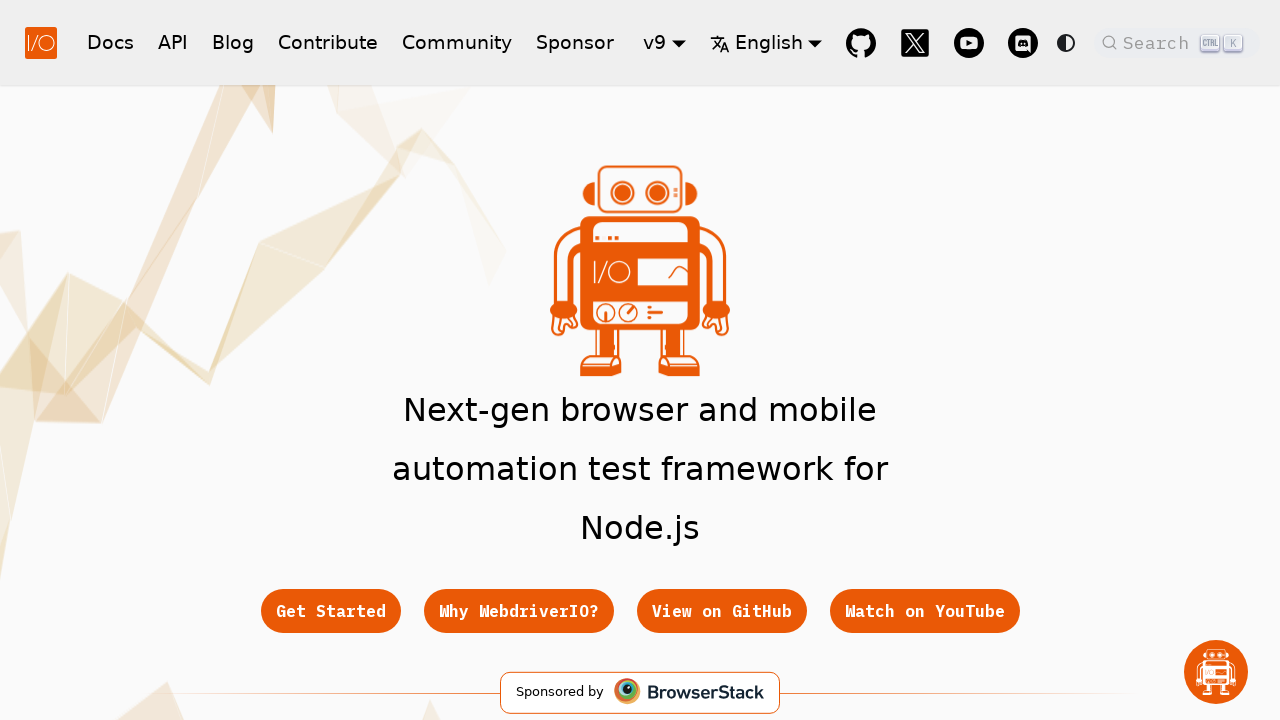